Navigates to a multifamily services page and waits for the page content to fully load

Starting URL: https://valta-stage-site.vercel.app/services/multifamily

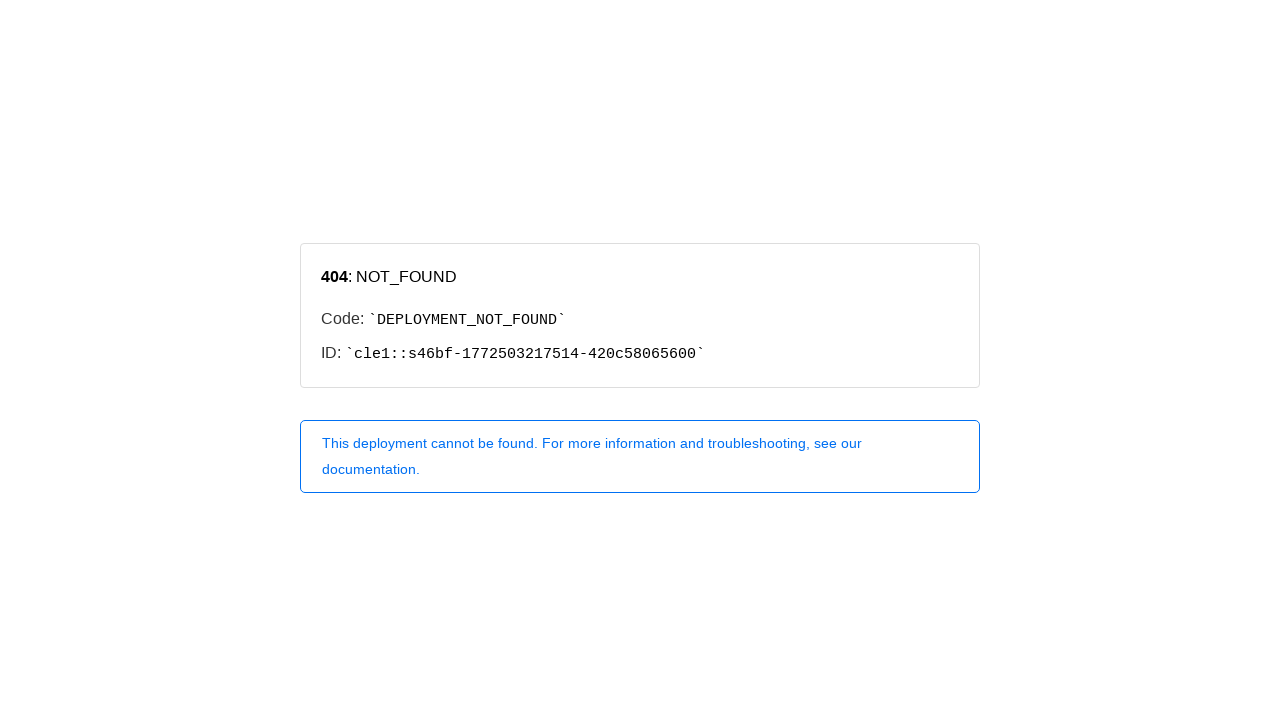

Navigated to multifamily services page
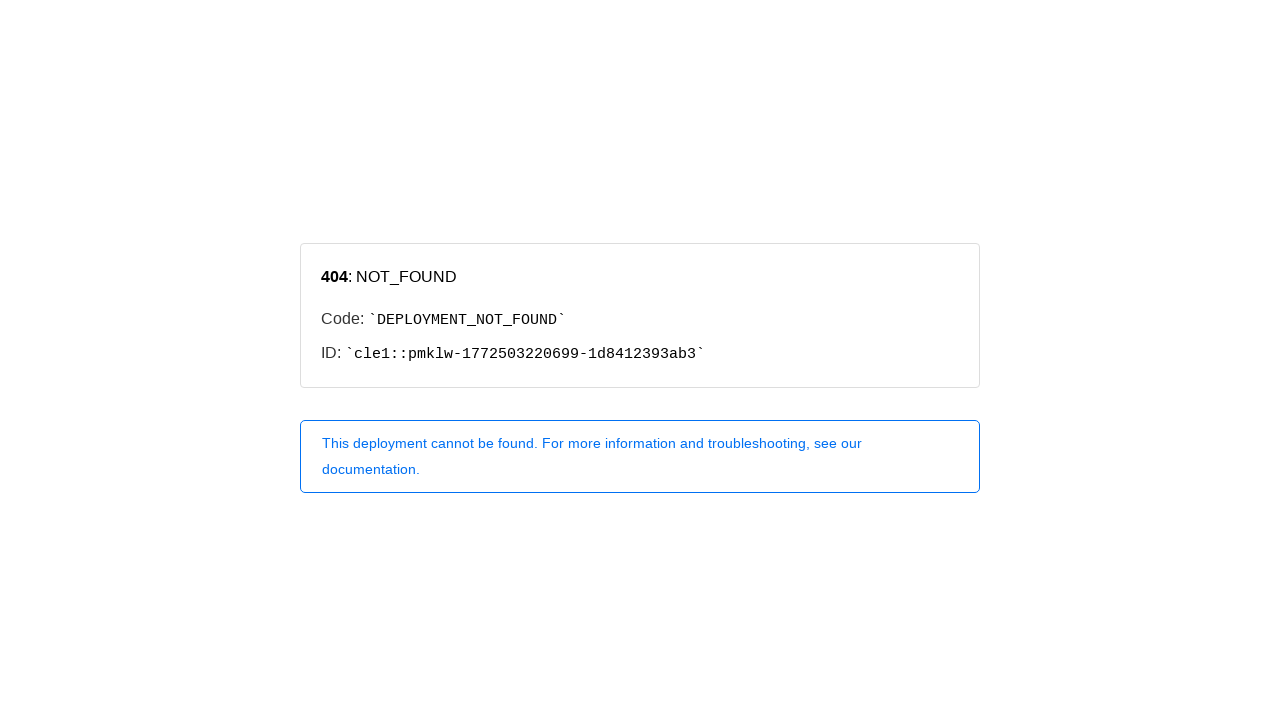

Page reached network idle state
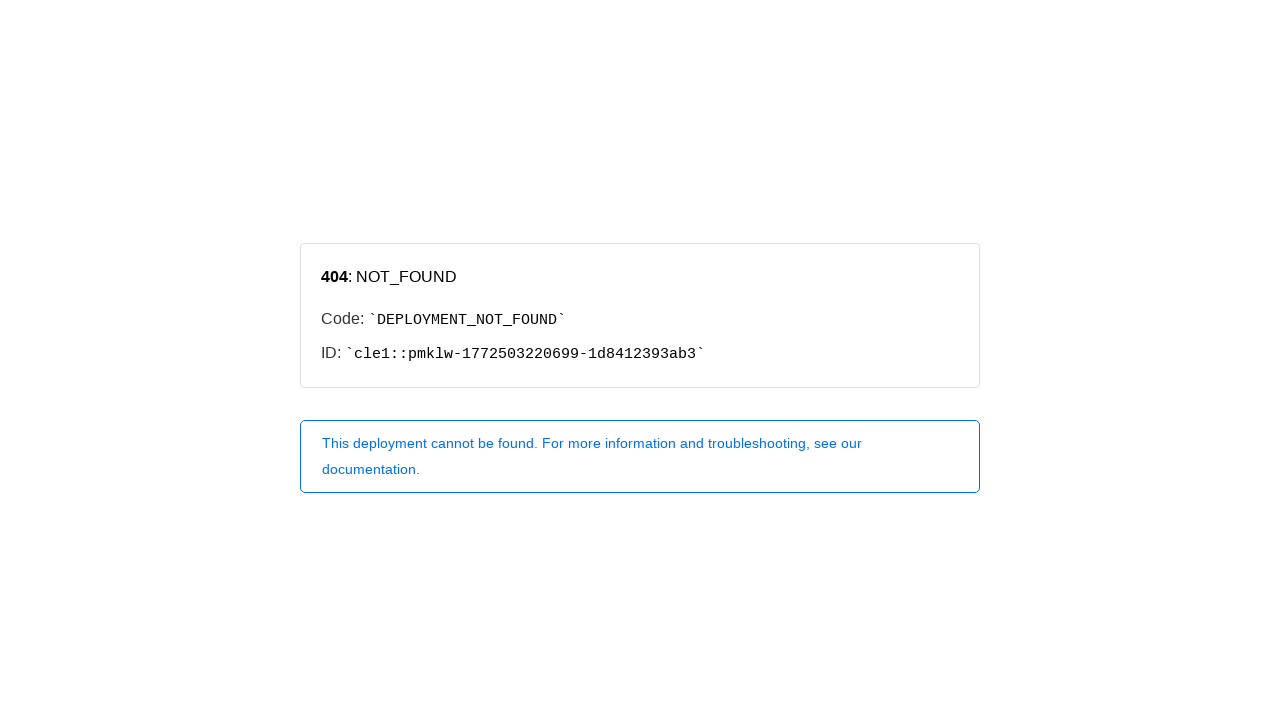

Page content stabilized after 2 second delay
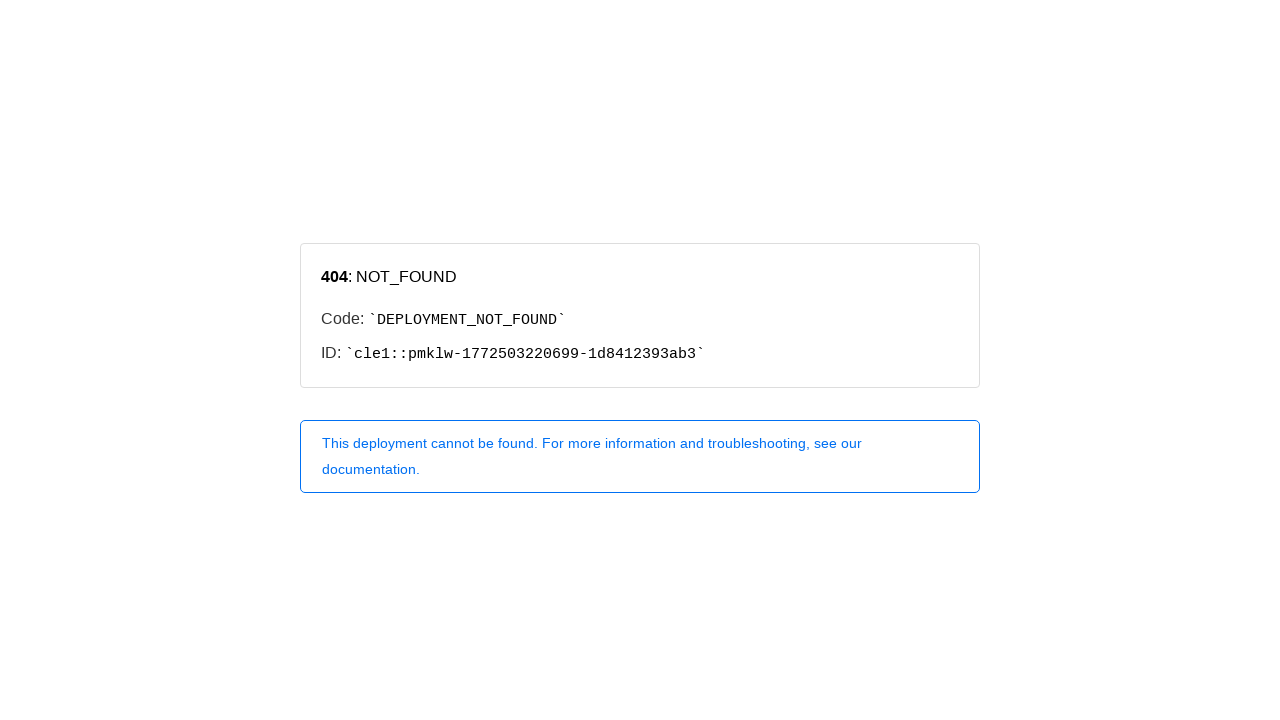

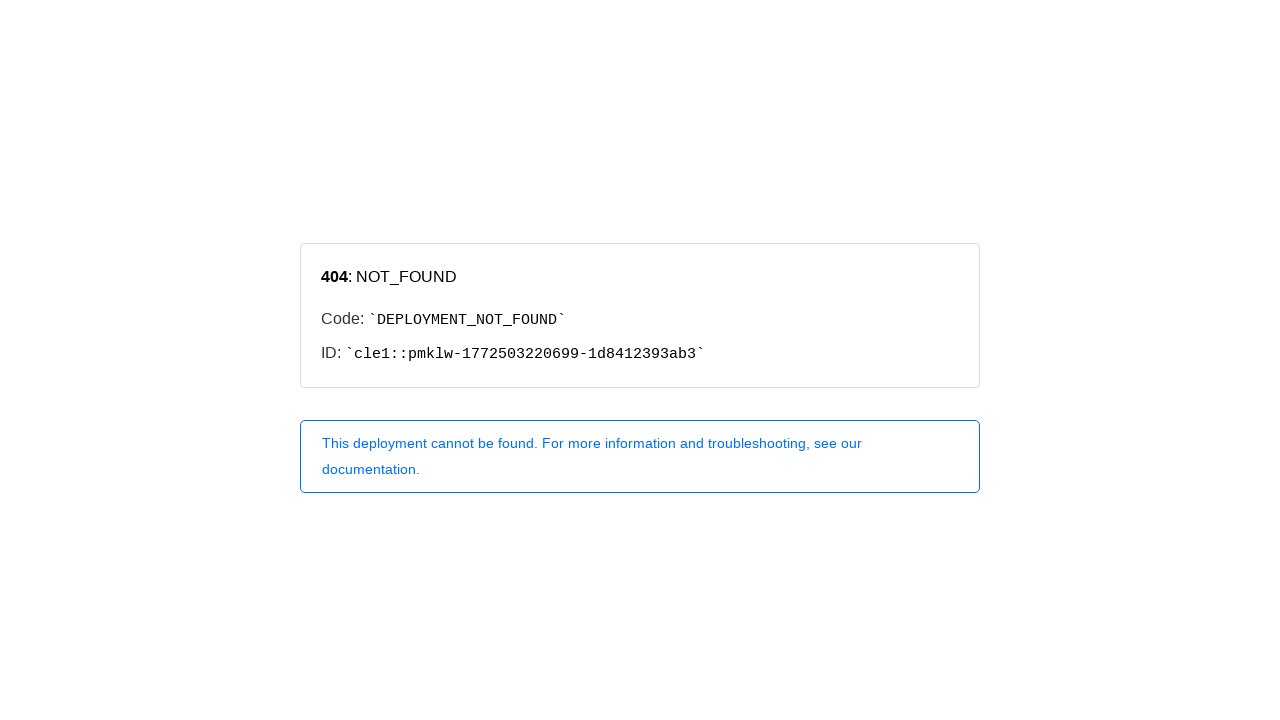